Tests contact information display in header and footer of the website

Starting URL: http://intershop5.skillbox.ru/

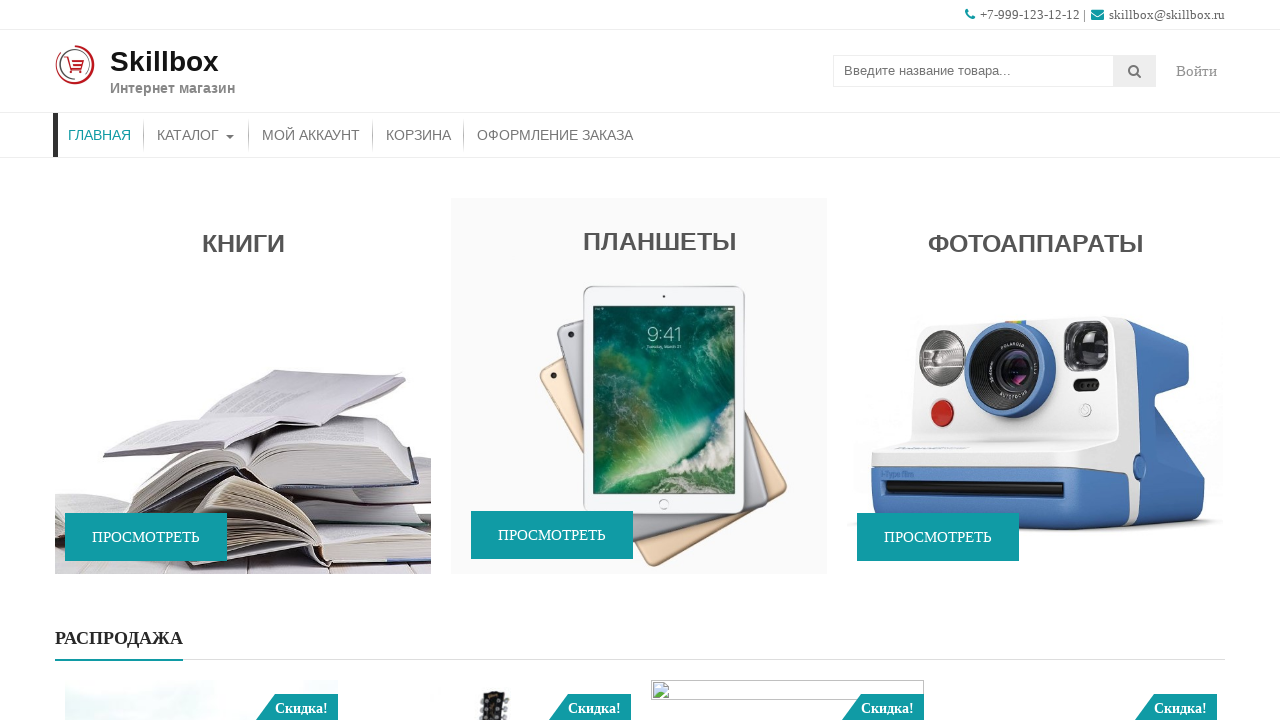

Extracted phone number from header
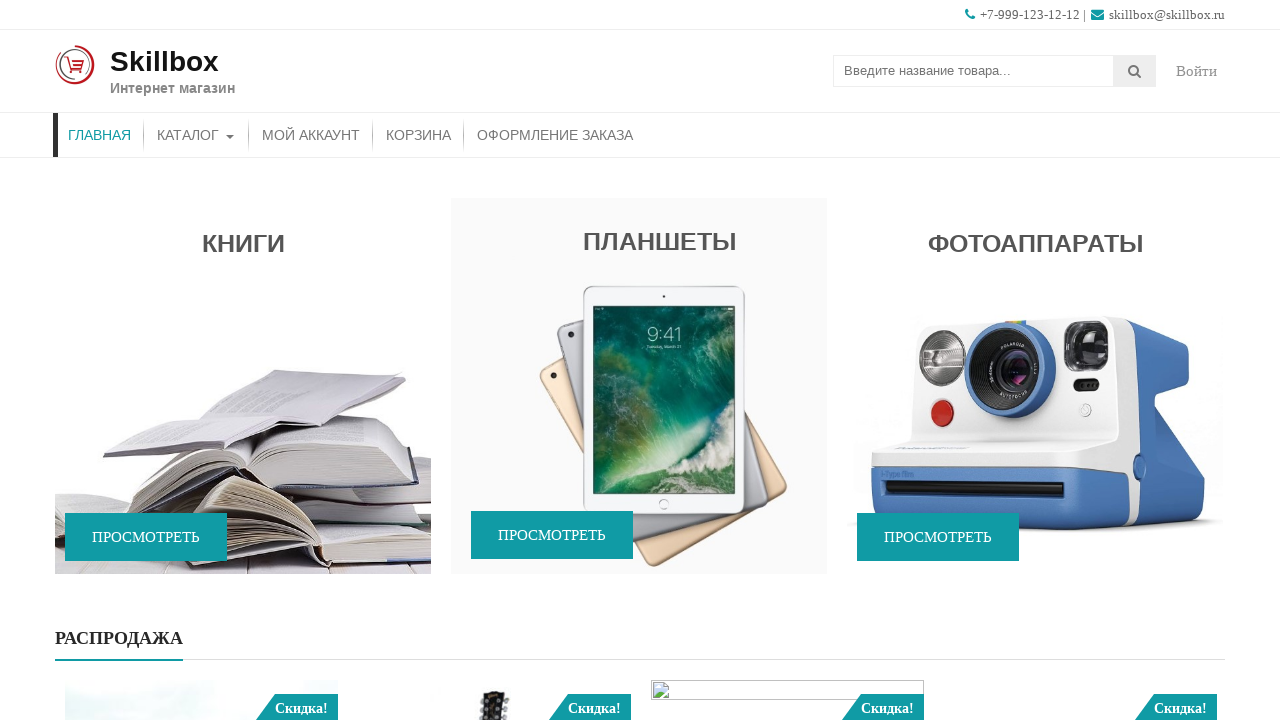

Extracted email address from header
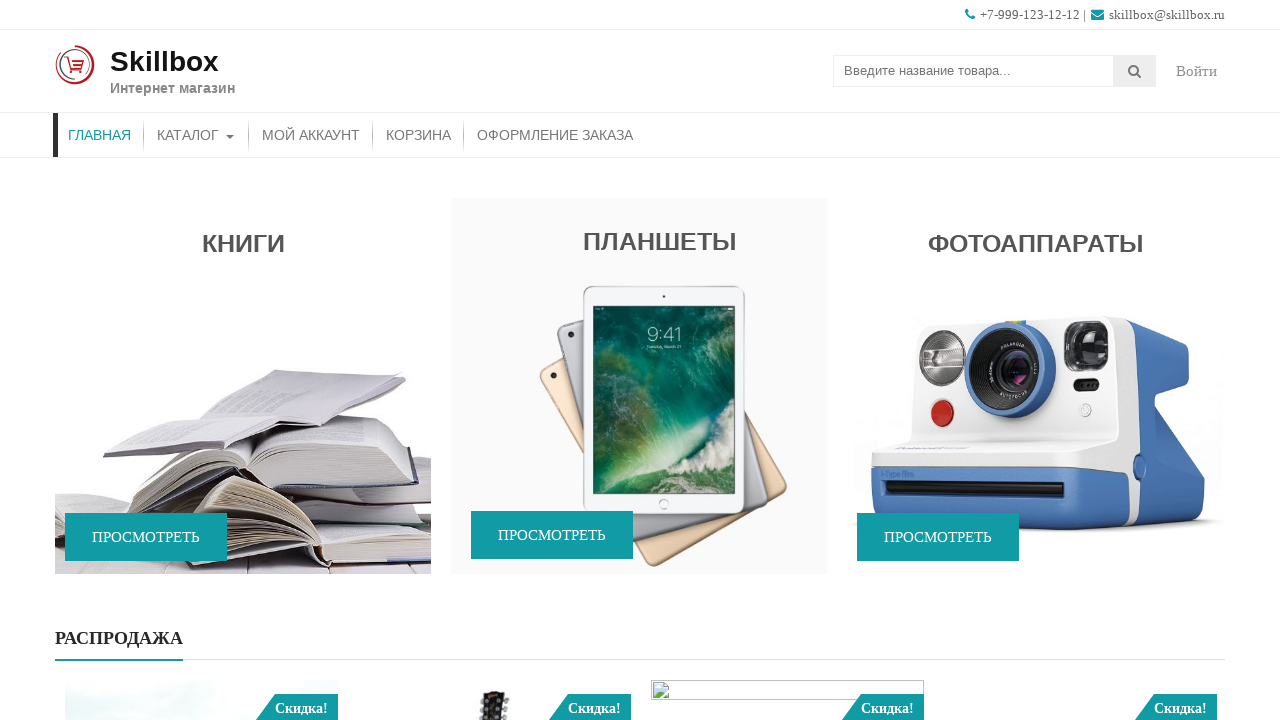

Scrolled to footer section
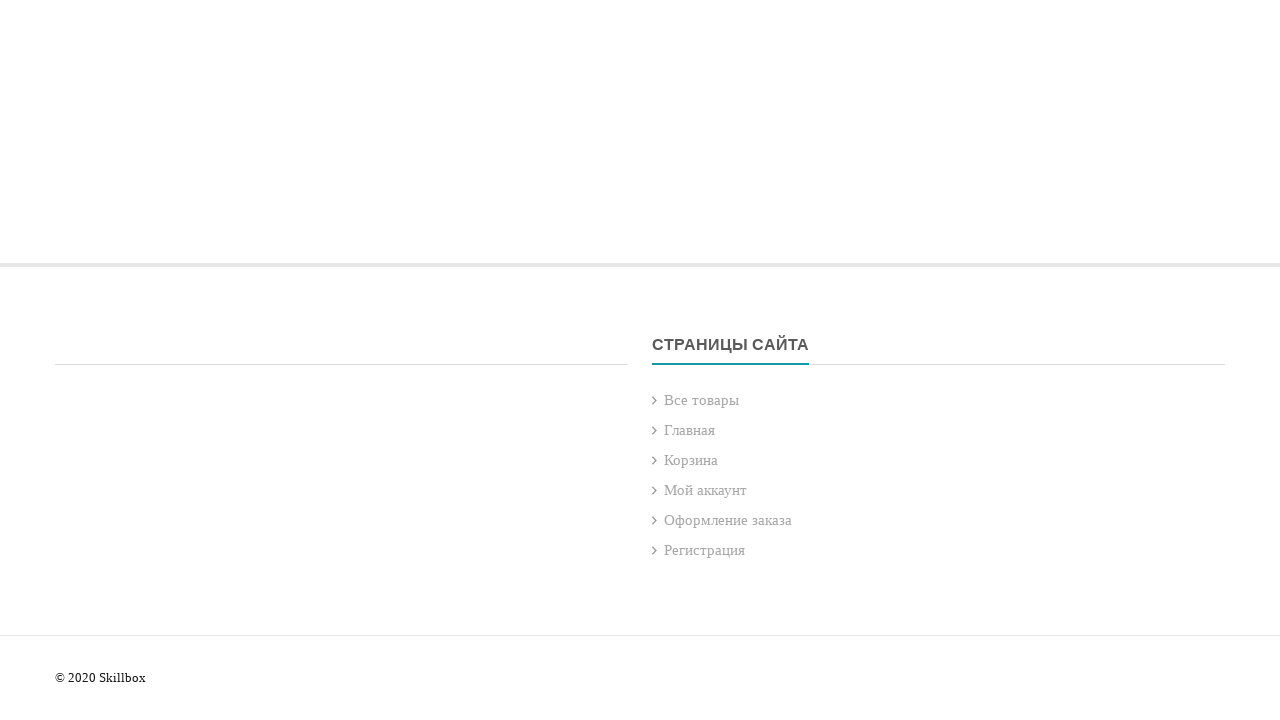

Footer phone field became visible
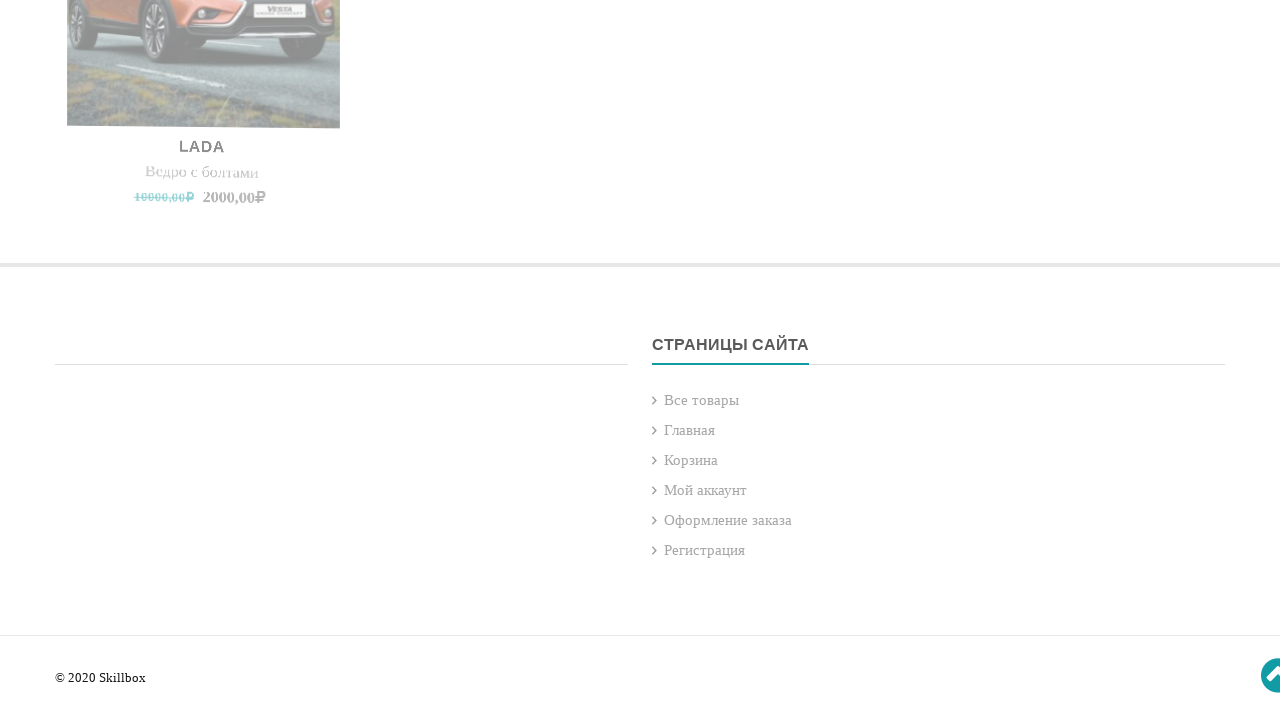

Extracted phone number from footer
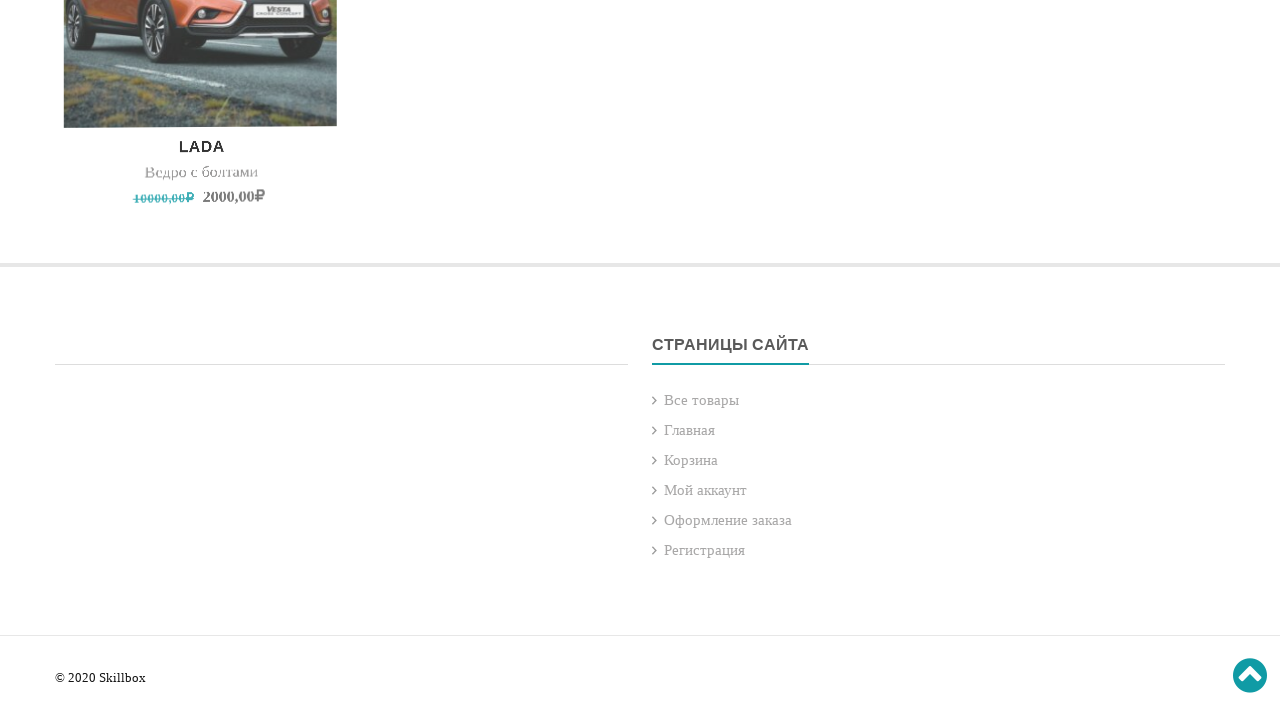

Extracted email address from footer
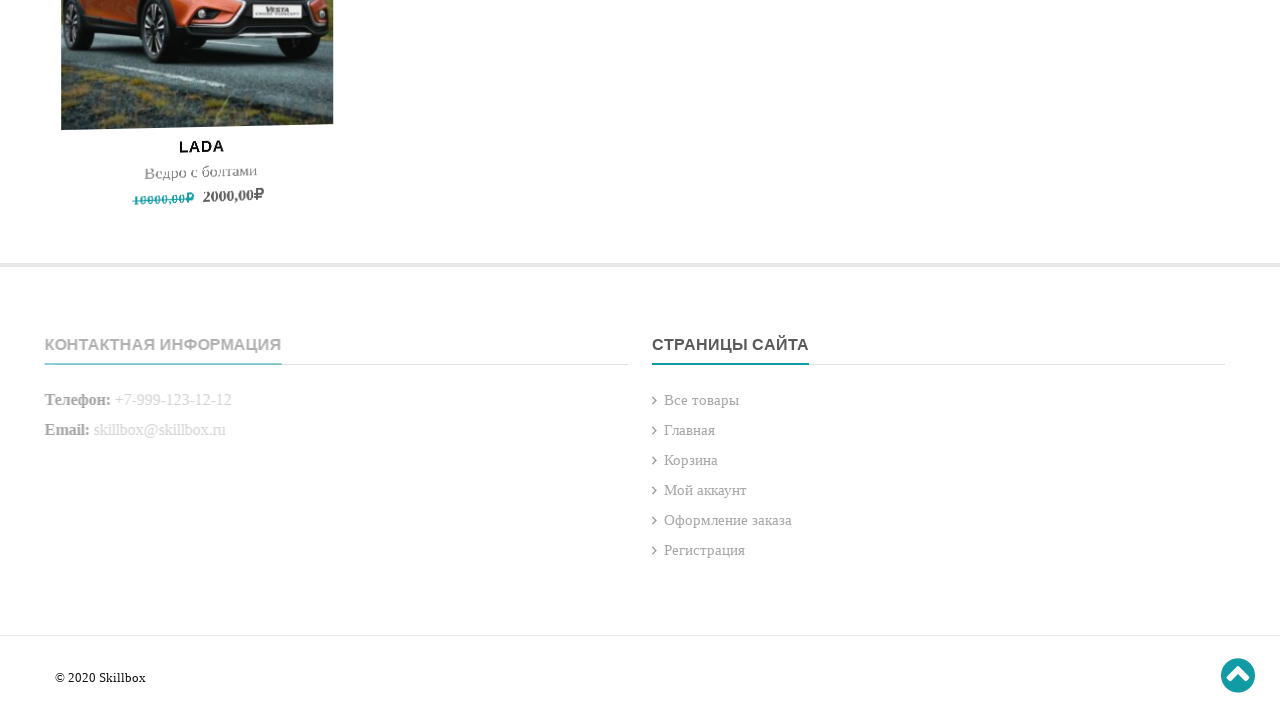

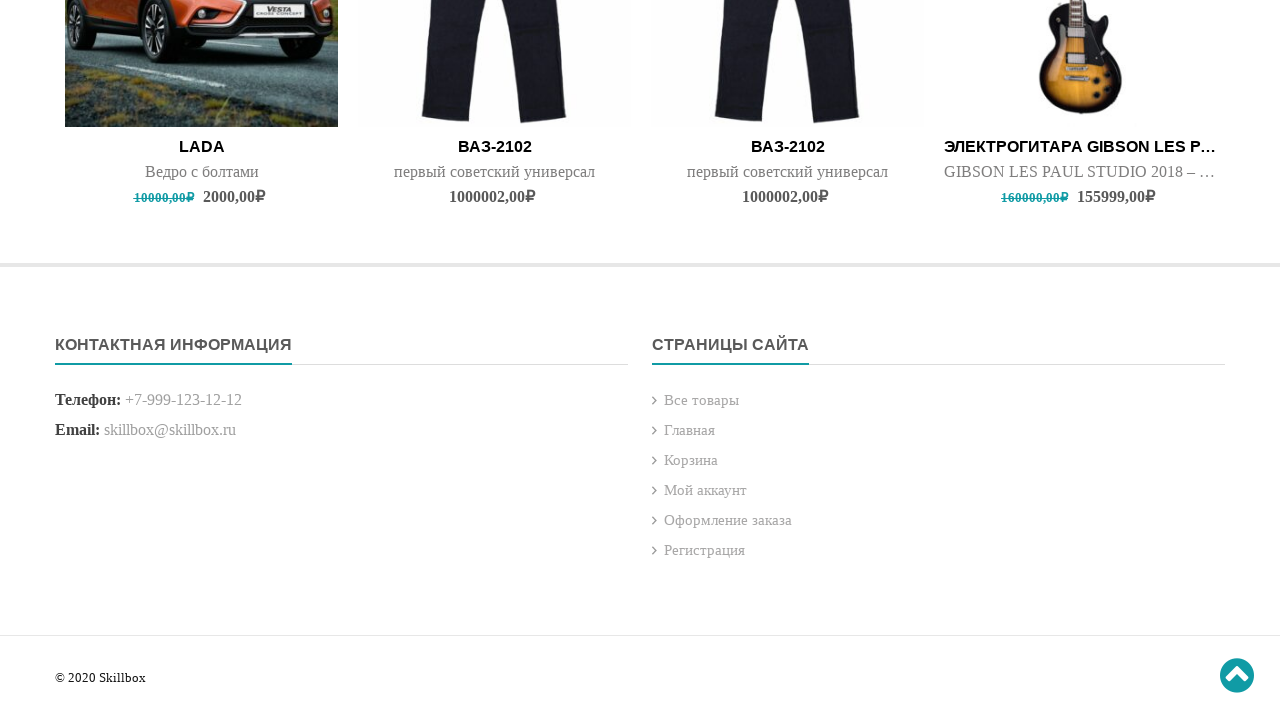